Tests browser navigation functionality by navigating between two websites, then using browser back and forward buttons to verify history navigation works correctly.

Starting URL: http://demo.automationtesting.in/Windows.html

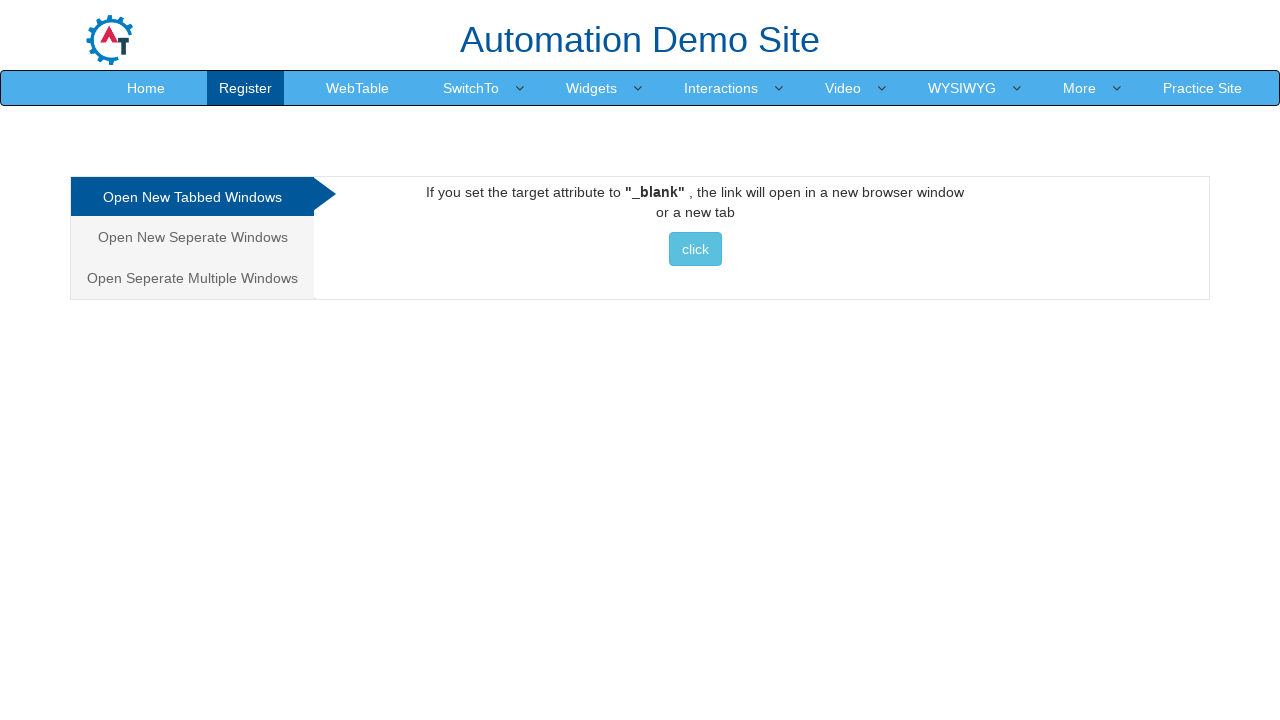

Navigated to second website at http://pavantestingtools.blogspot.in/
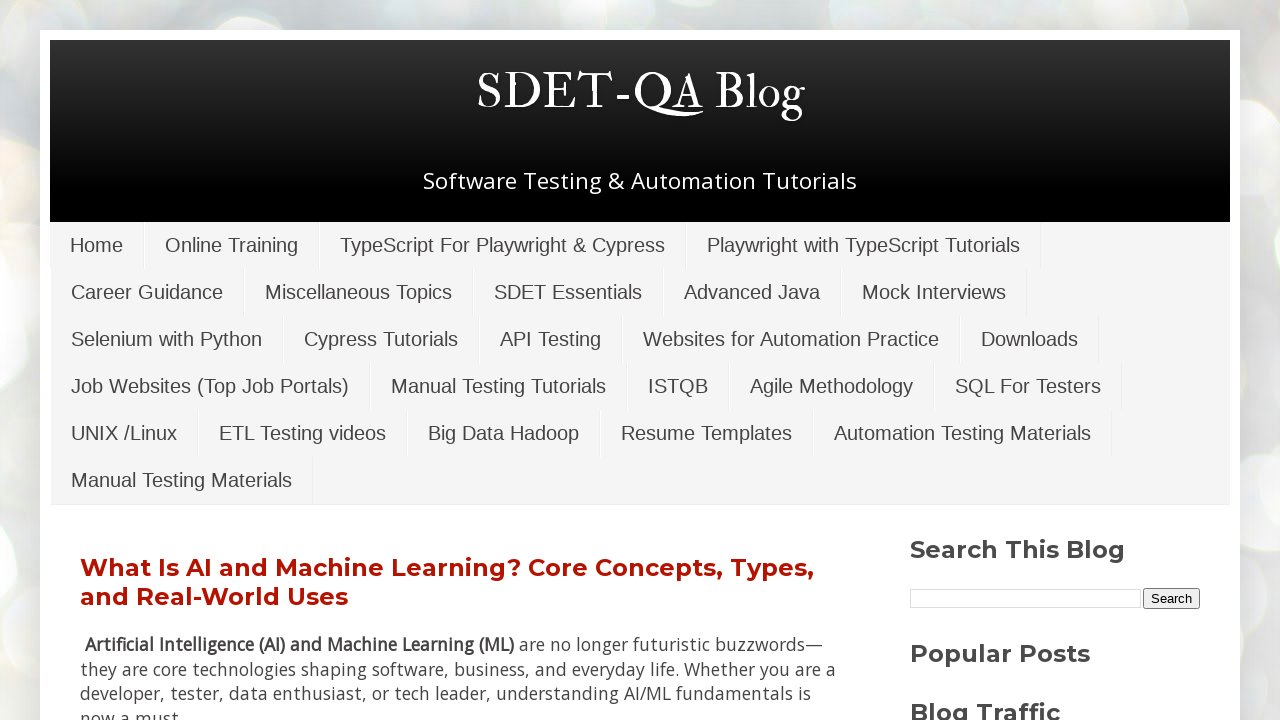

Second website page fully loaded
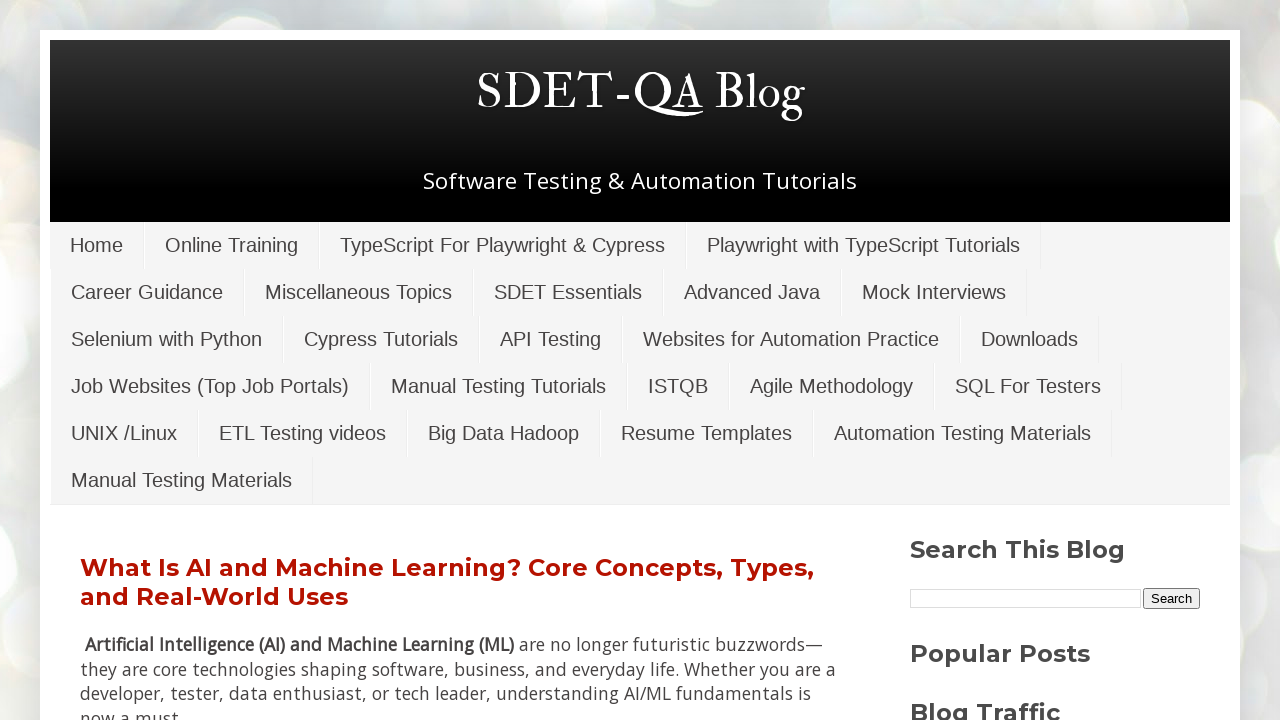

Navigated back to previous page using browser back button
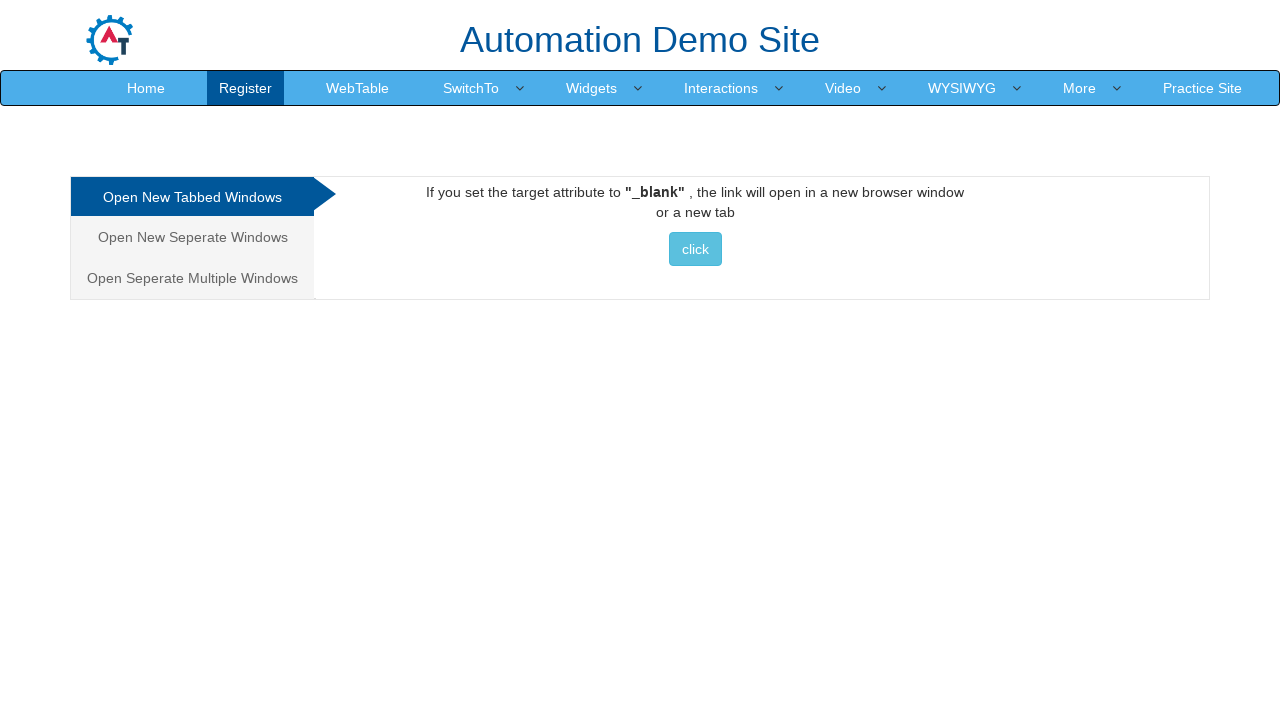

Previous page fully loaded after going back
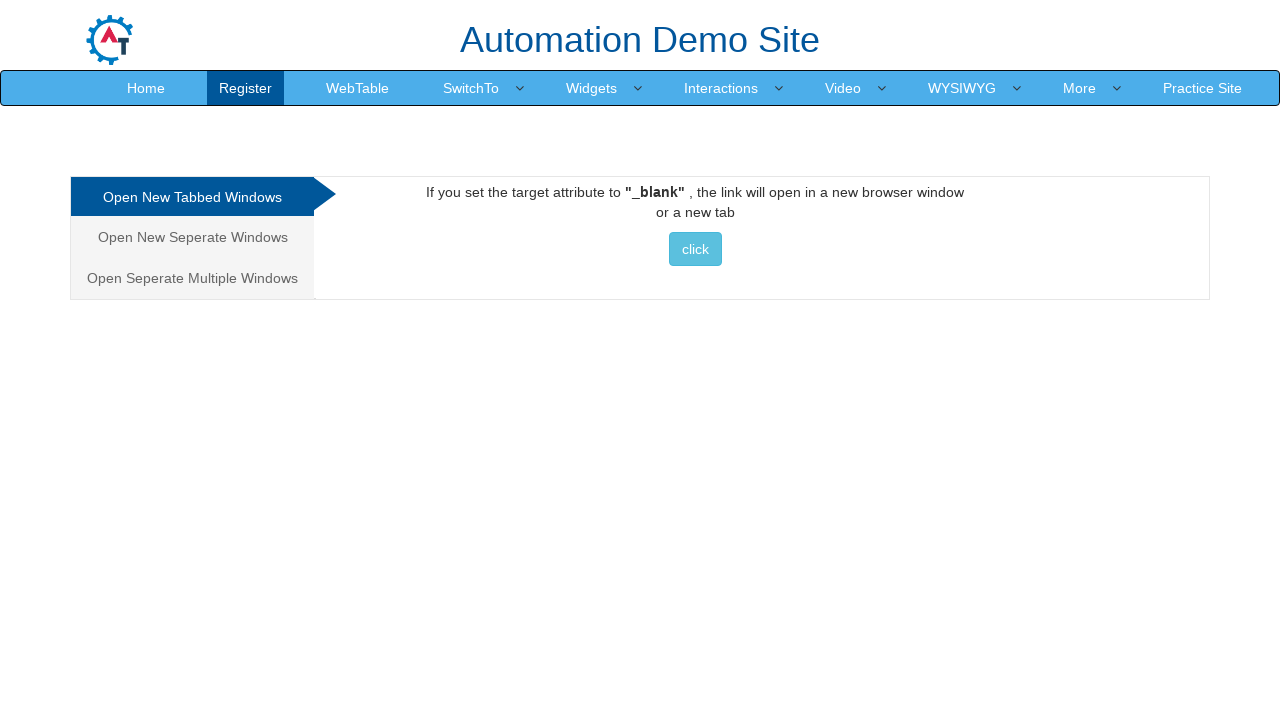

Navigated forward to second website using browser forward button
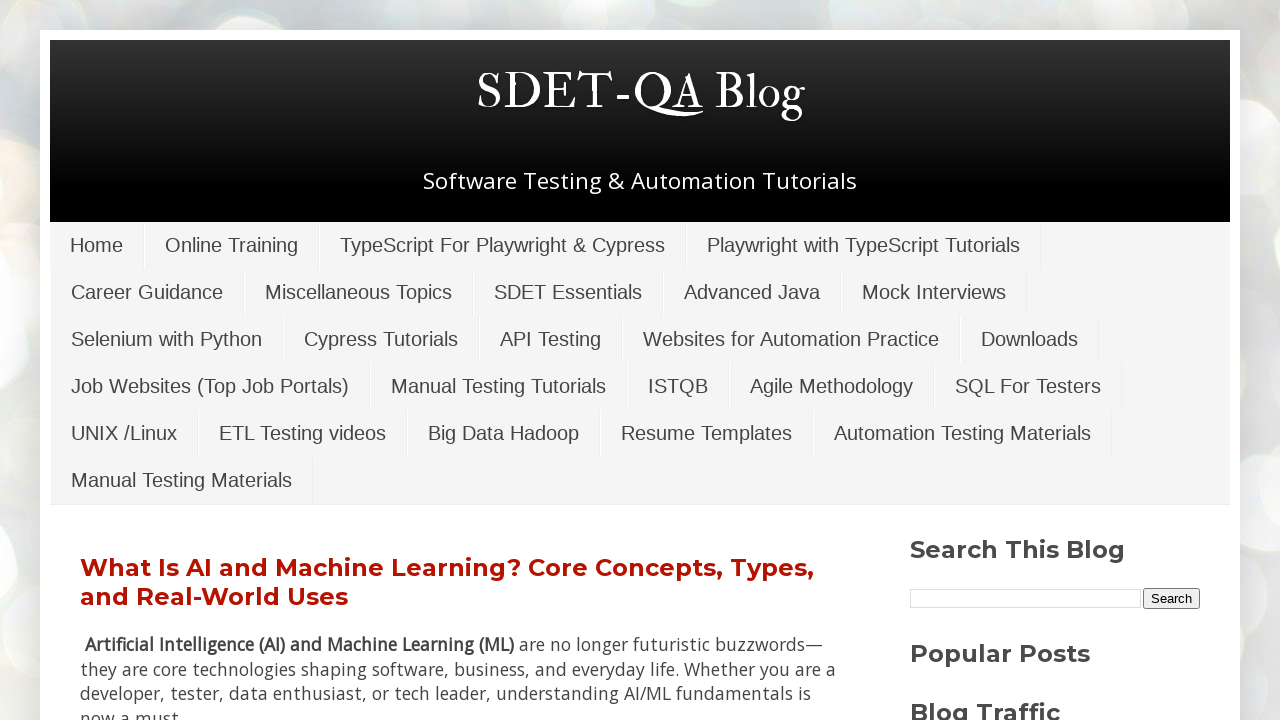

Second website page fully loaded after going forward
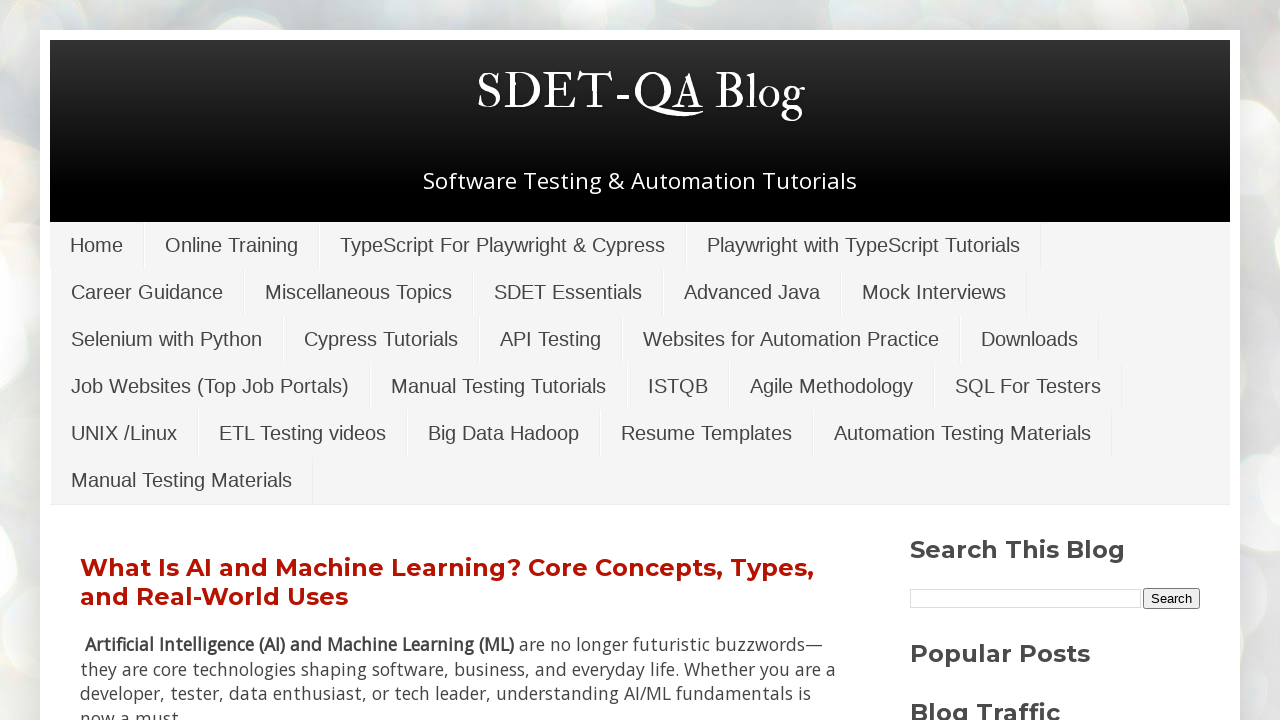

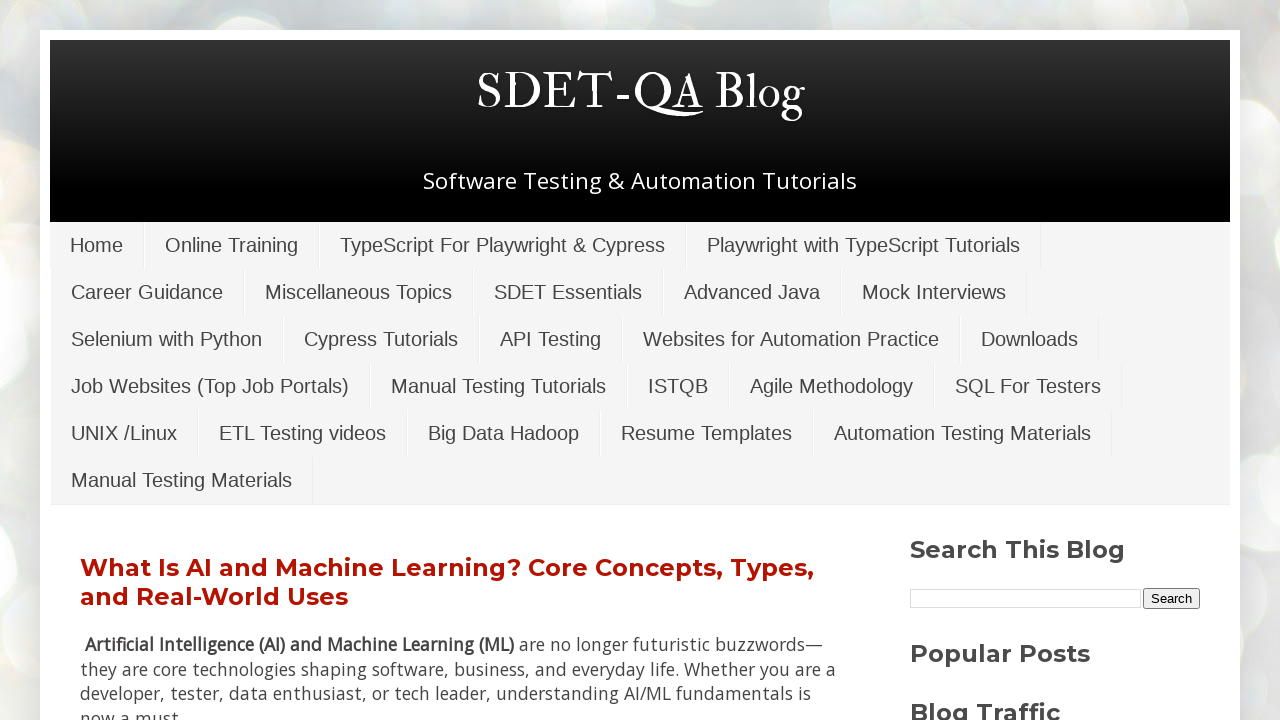